Tests alert handling functionality by clicking a button inside an iframe, accepting the alert, and verifying the result text

Starting URL: https://www.w3schools.com/js/tryit.asp?filename=tryjs_confirm

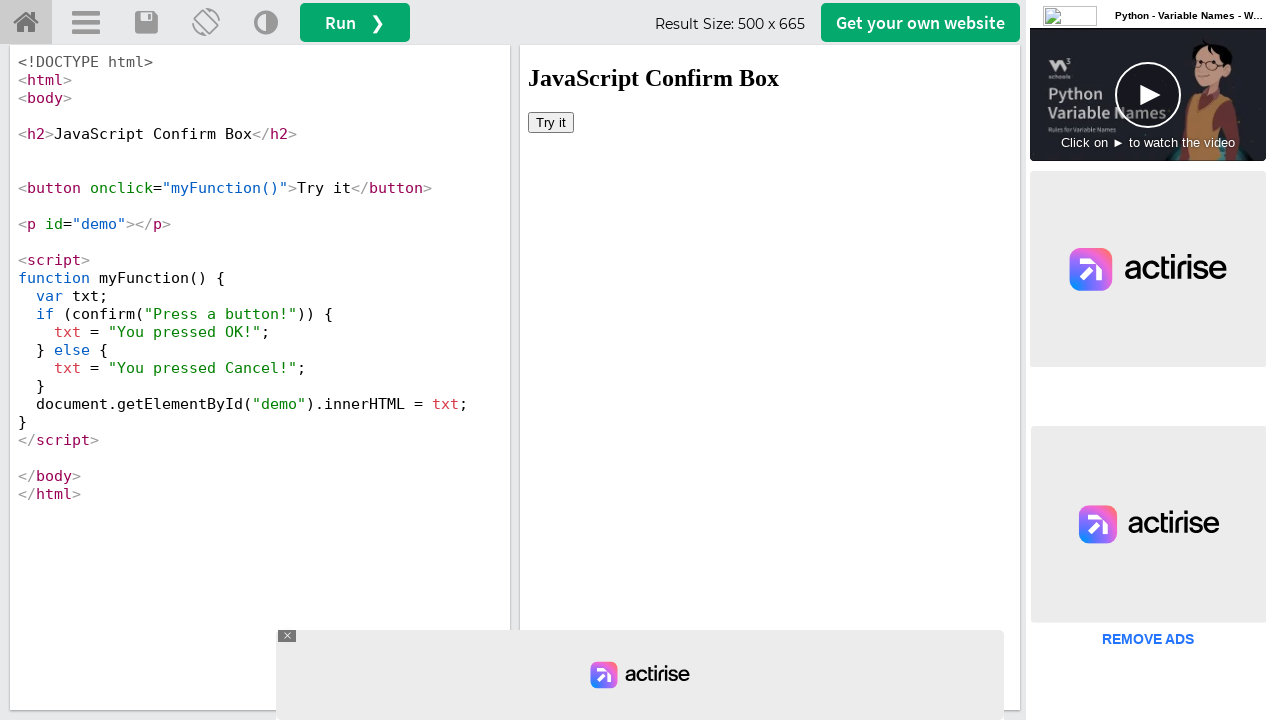

Located iframe with id 'iframeResult'
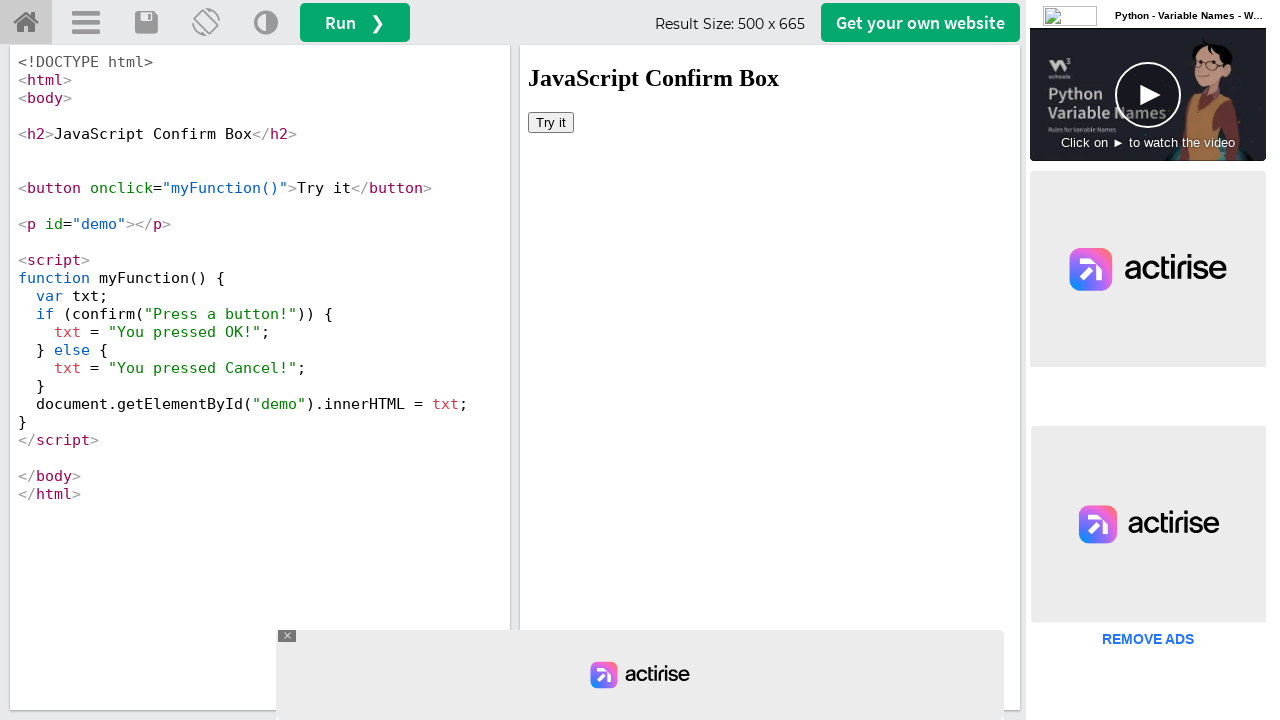

Clicked 'Try it' button inside iframe at (551, 122) on iframe[id='iframeResult'] >> internal:control=enter-frame >> xpath=//button[text
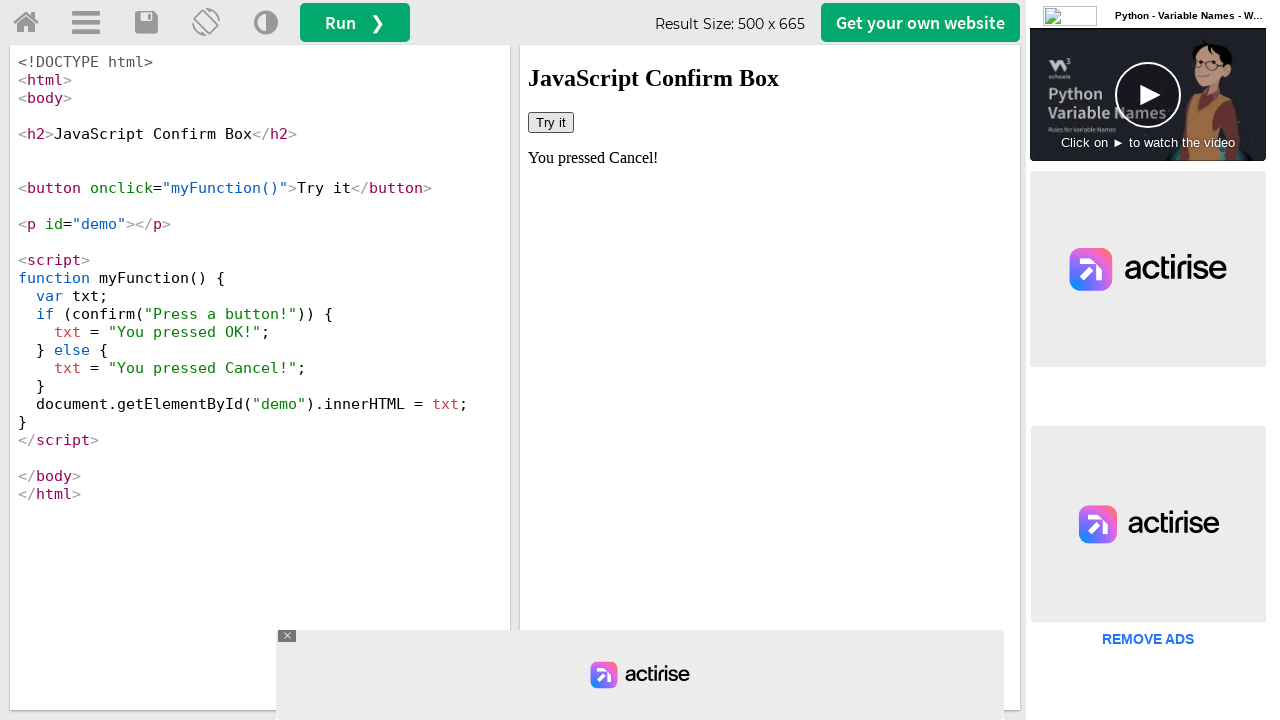

Set up dialog handler to accept alerts
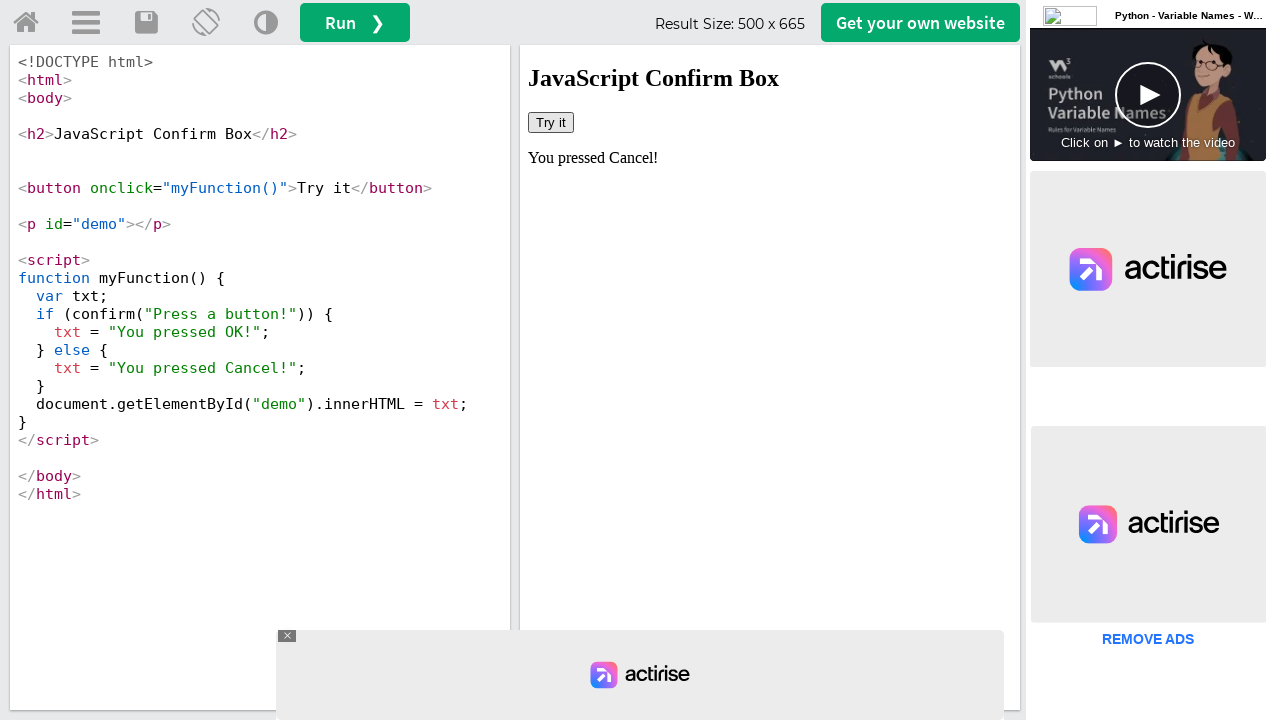

Retrieved result text from #demo element
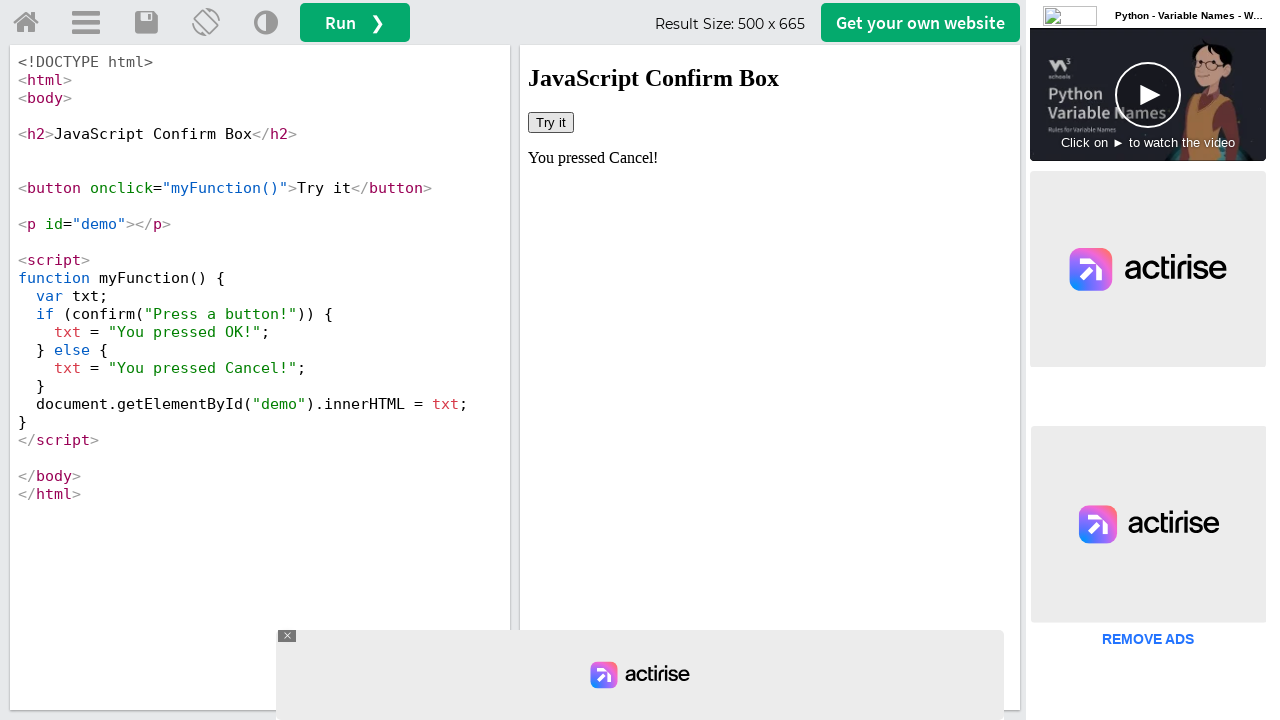

Alert was not accepted - 'OK' not found in result text
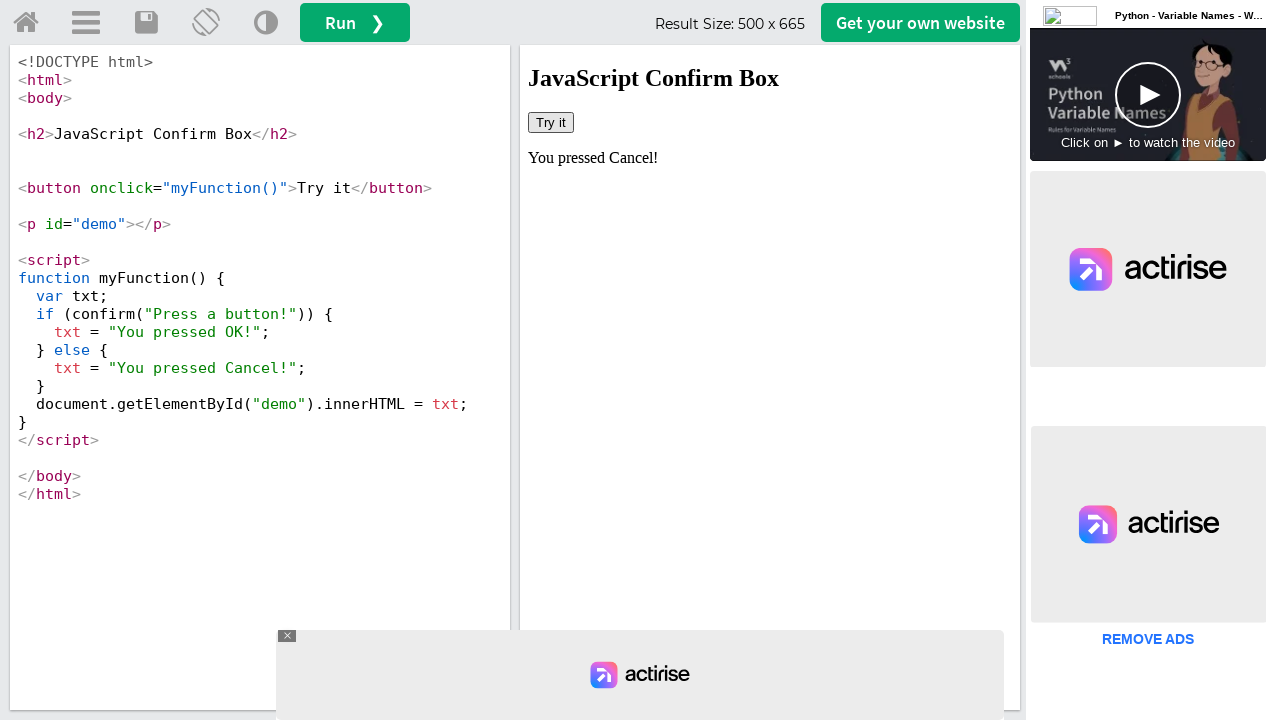

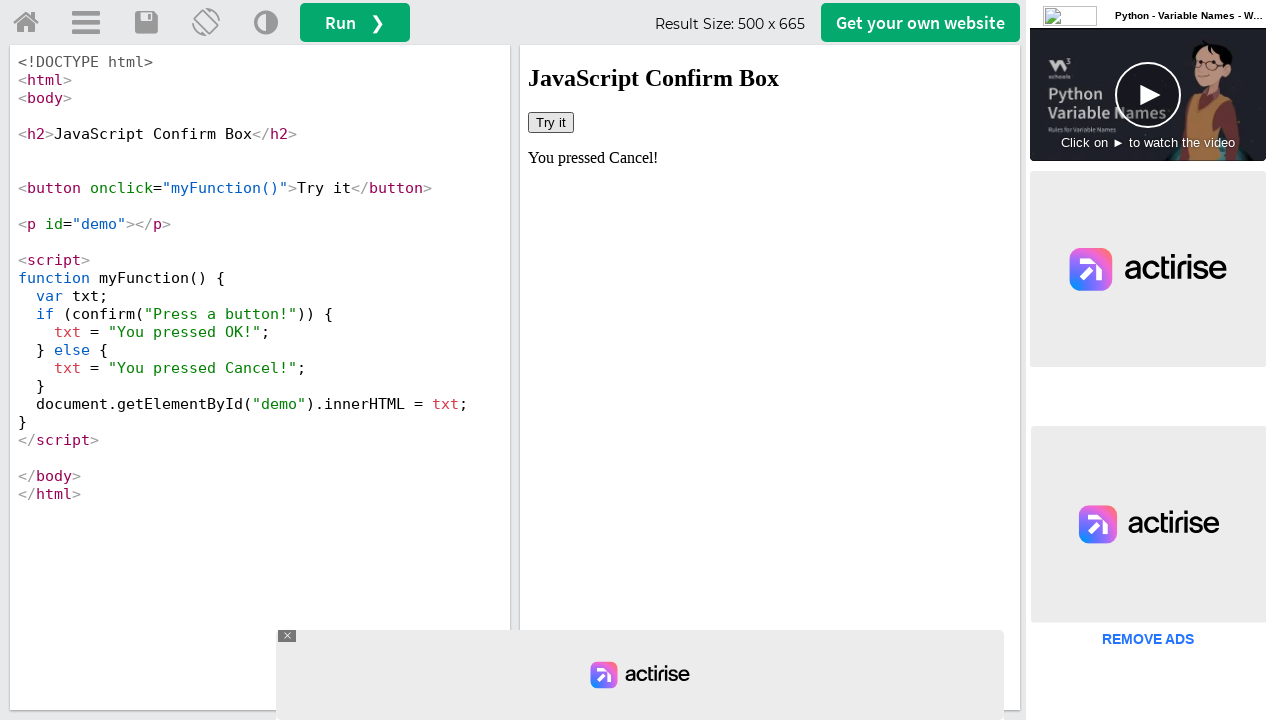